Tests JavaScript confirmation alert handling by clicking a button to trigger a confirmation dialog, accepting it, and verifying the result text on the page.

Starting URL: http://the-internet.herokuapp.com/javascript_alerts

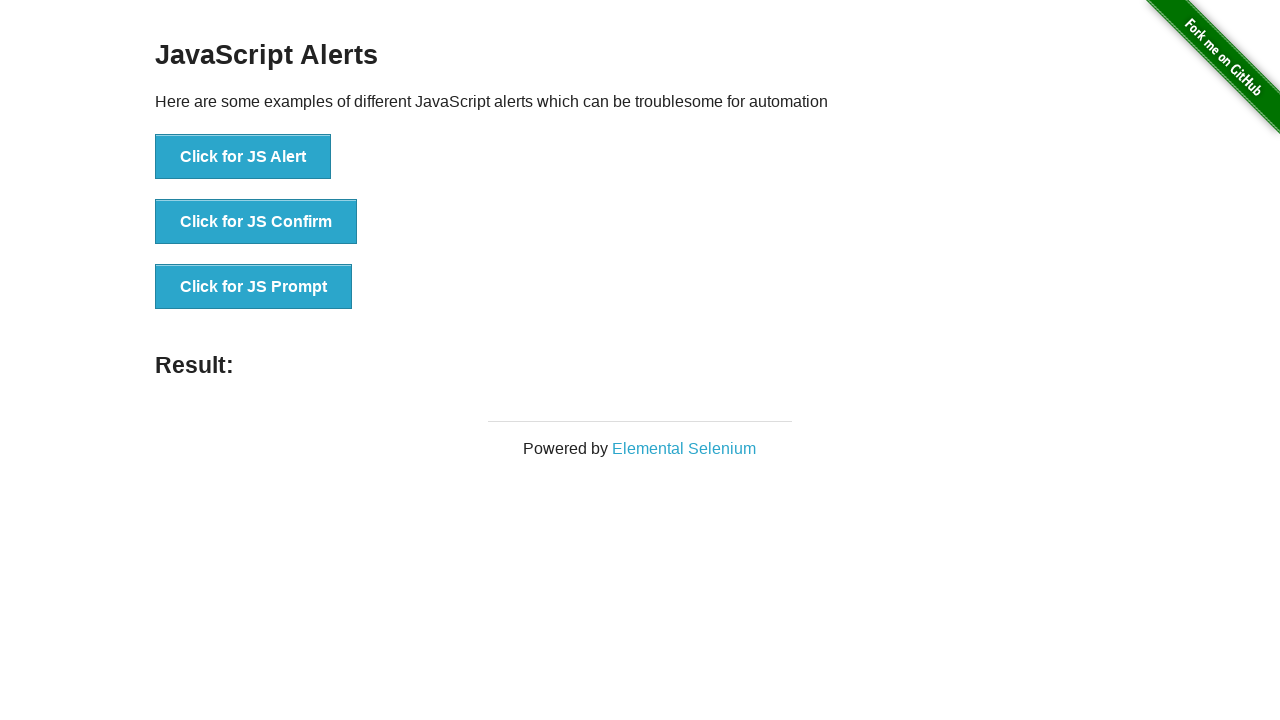

Set up dialog handler to accept confirmation alerts
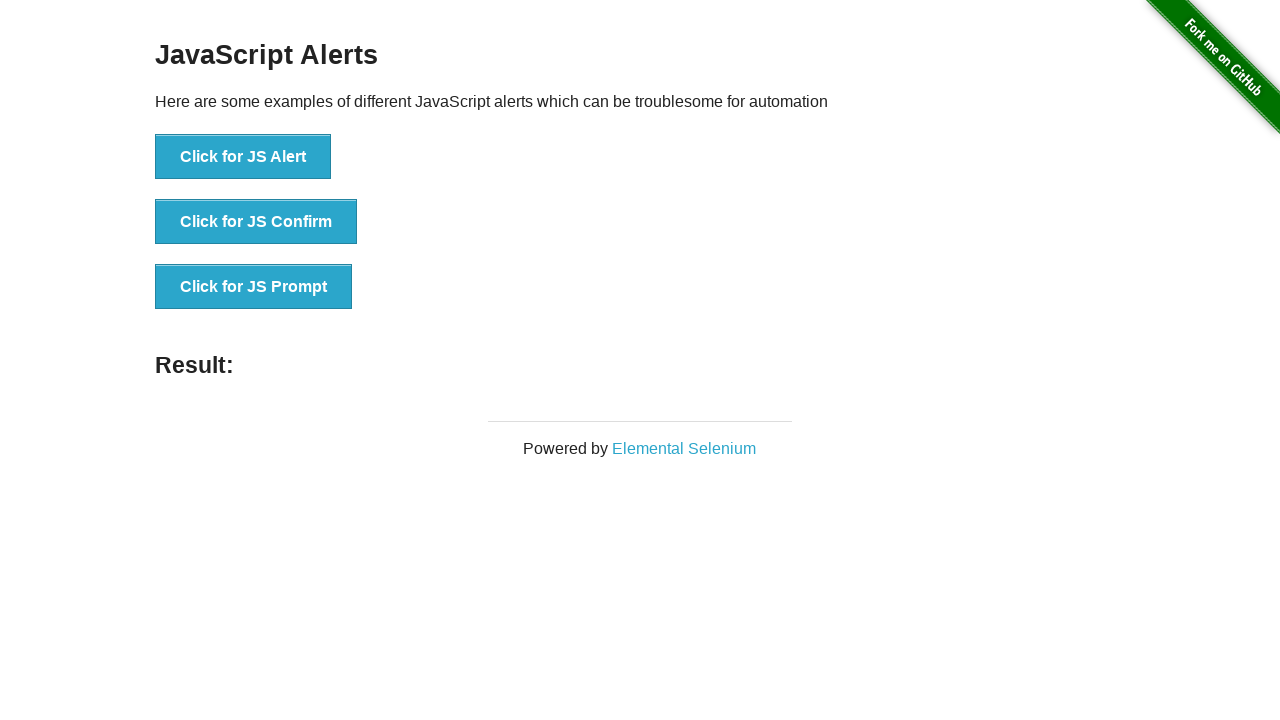

Clicked button to trigger JavaScript confirmation alert at (256, 222) on .example li:nth-child(2) button
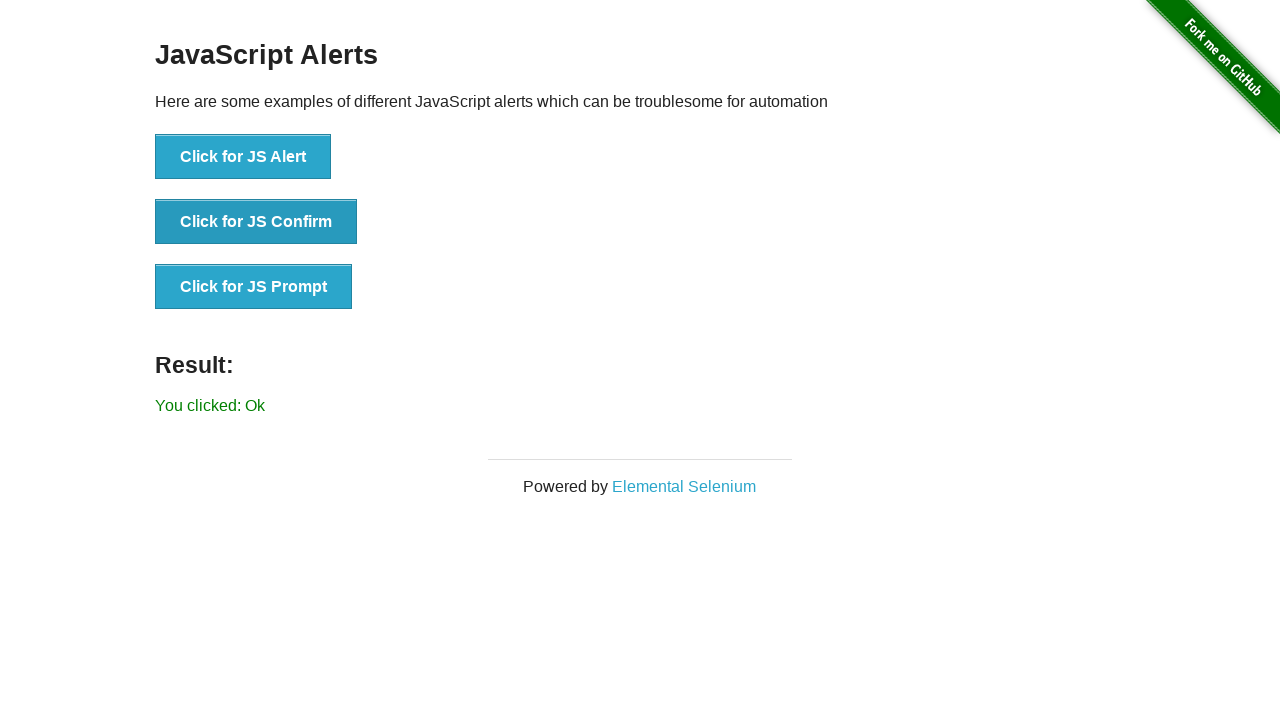

Result element appeared after accepting confirmation alert
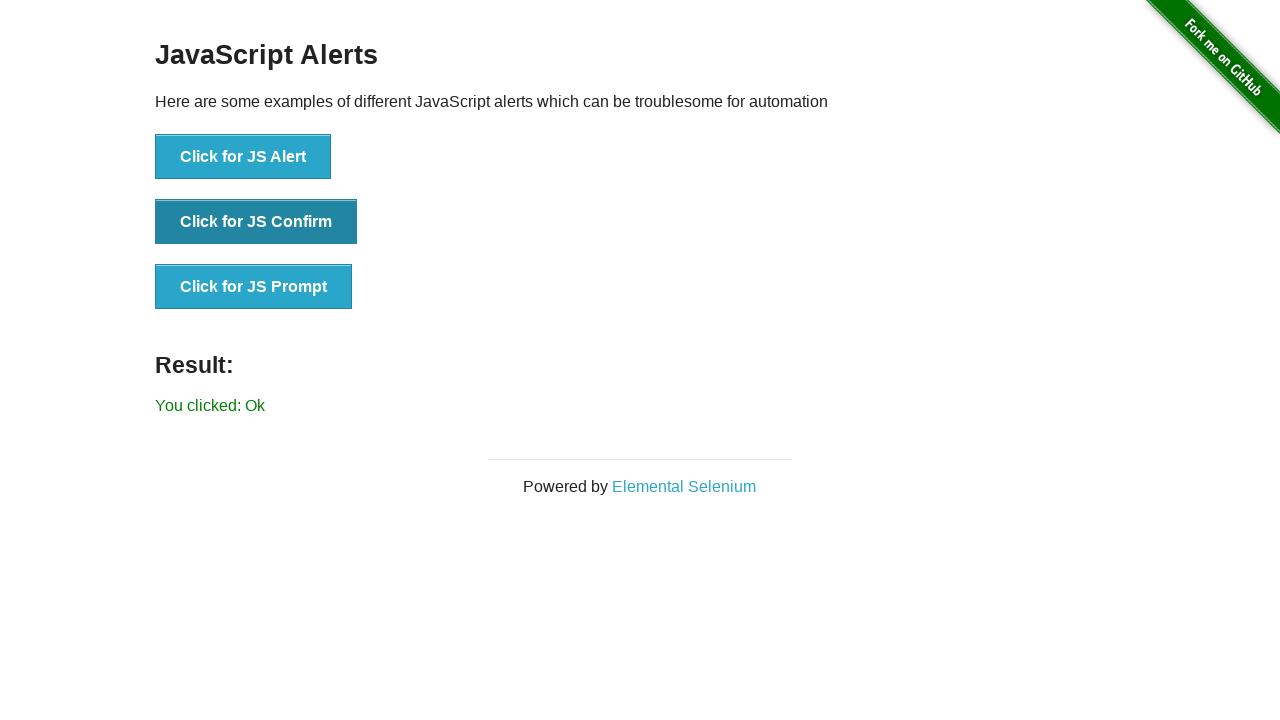

Retrieved result text from page
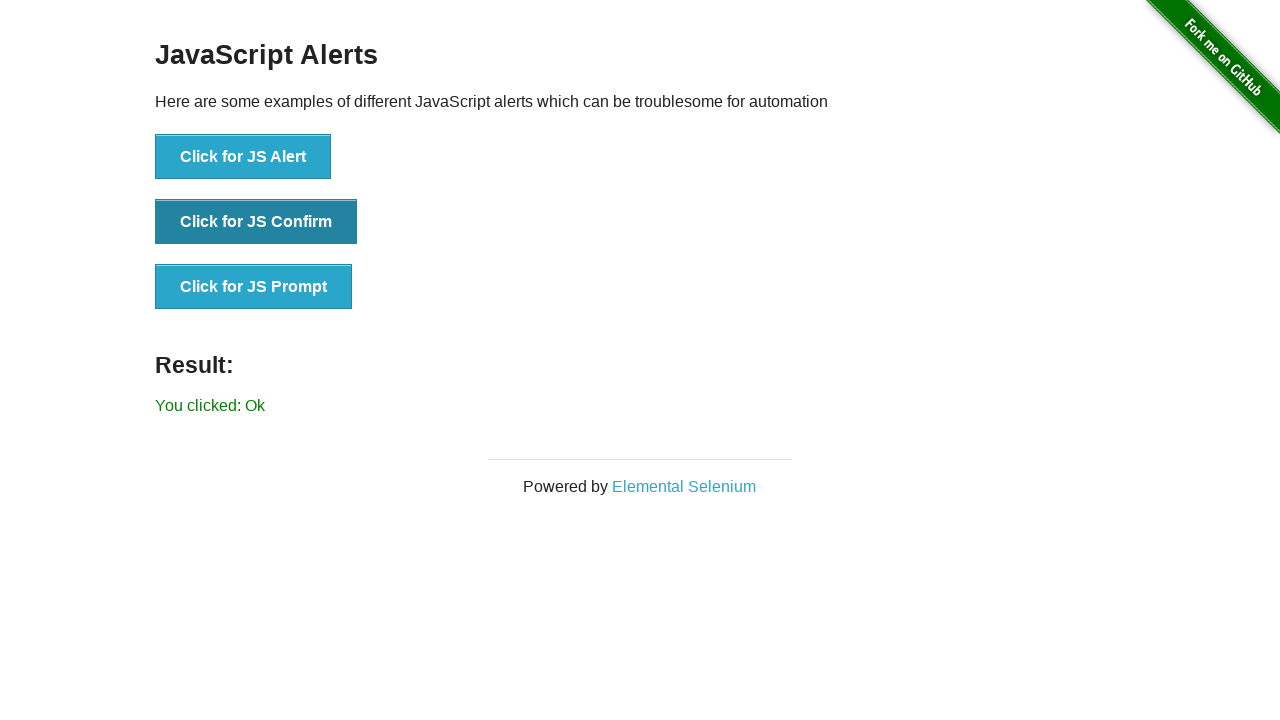

Verified result text is 'You clicked: Ok'
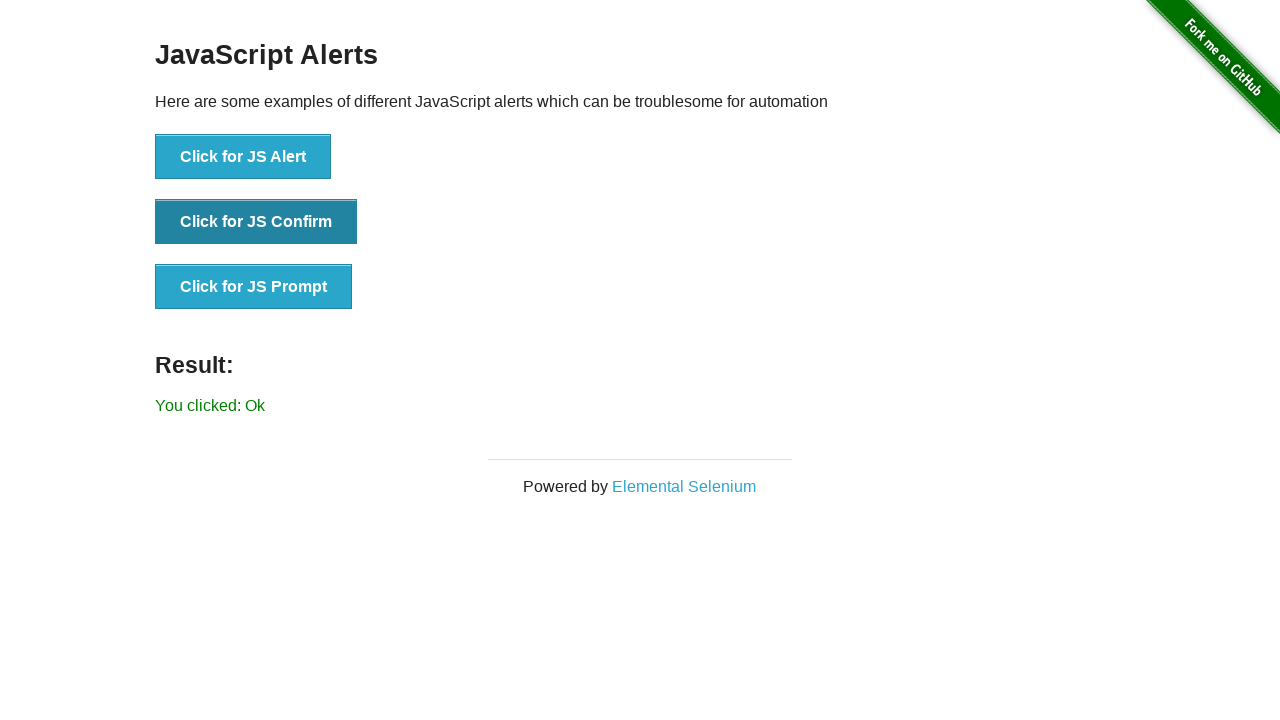

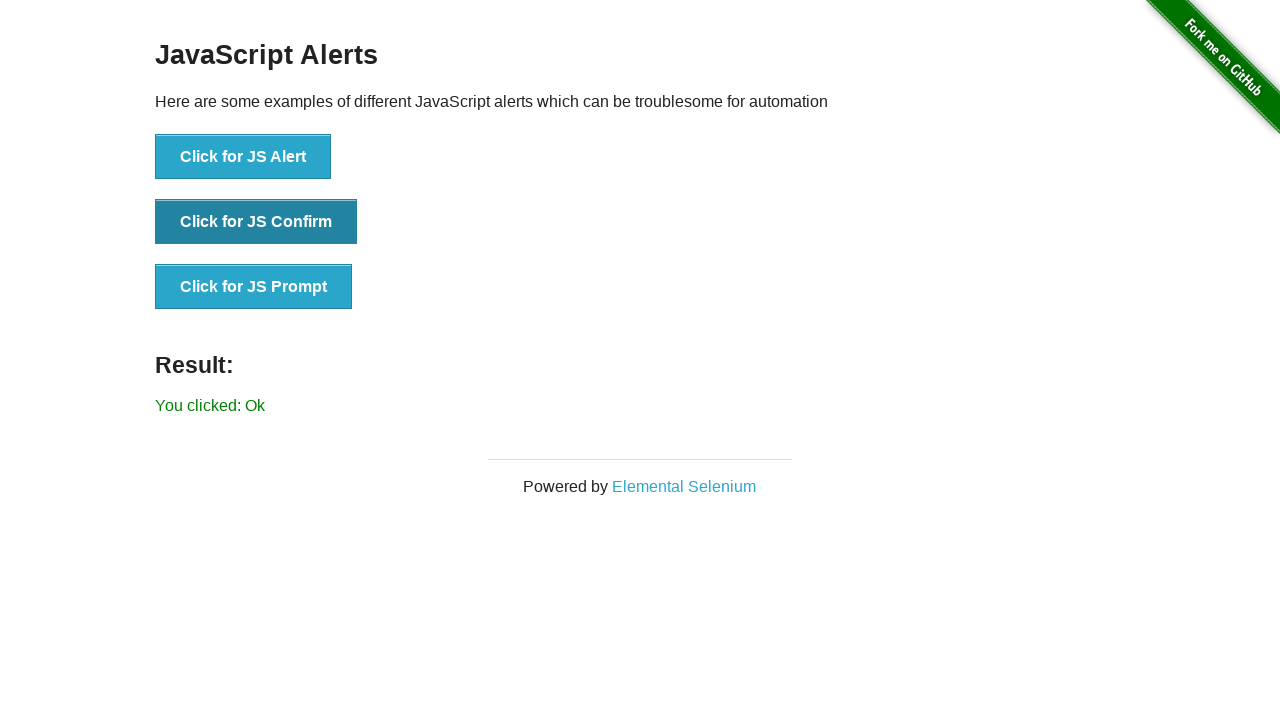